Tests drag and drop functionality within an iframe by dragging an element and dropping it onto a target area

Starting URL: http://jqueryui.com/droppable/

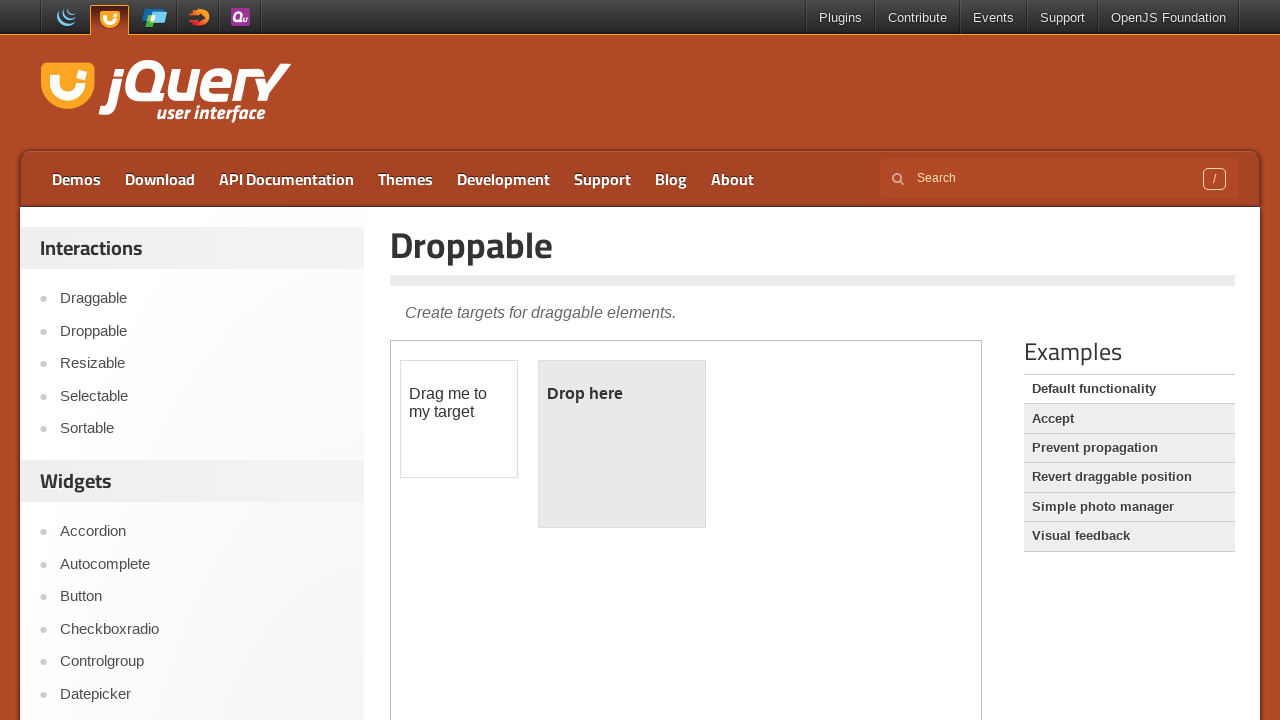

Located the demo iframe
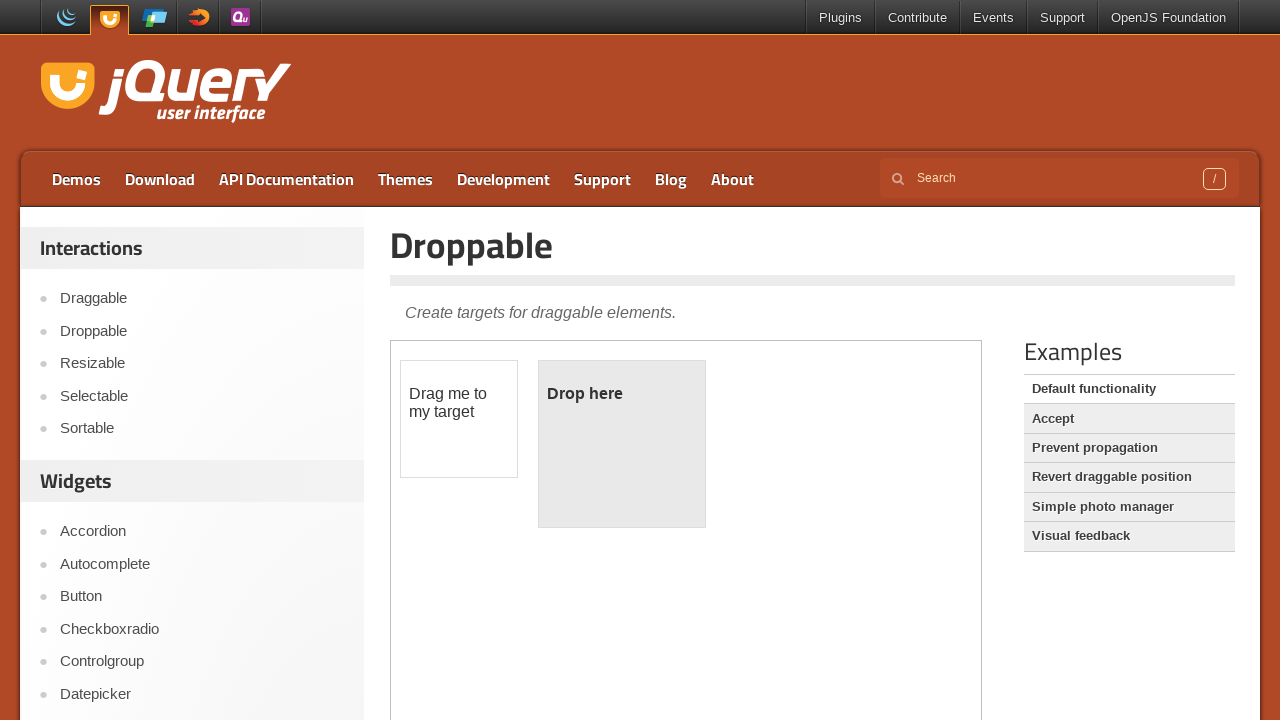

Located the draggable element within the iframe
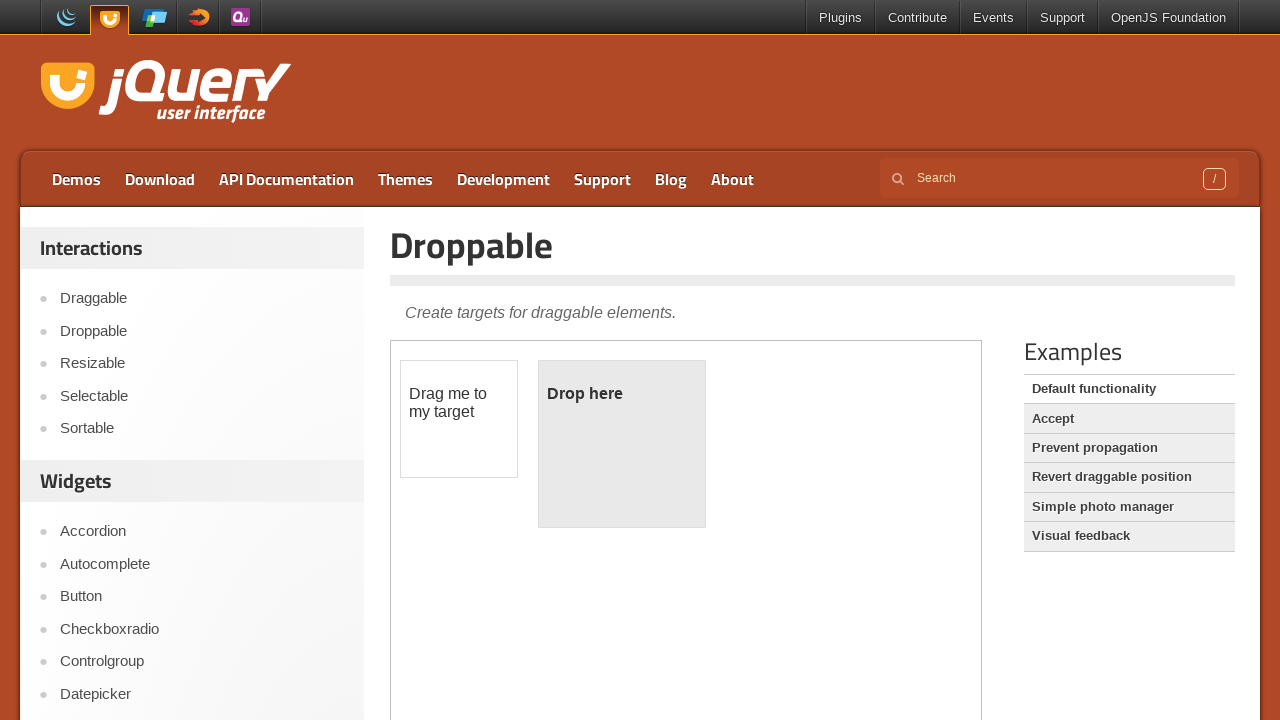

Located the droppable target element within the iframe
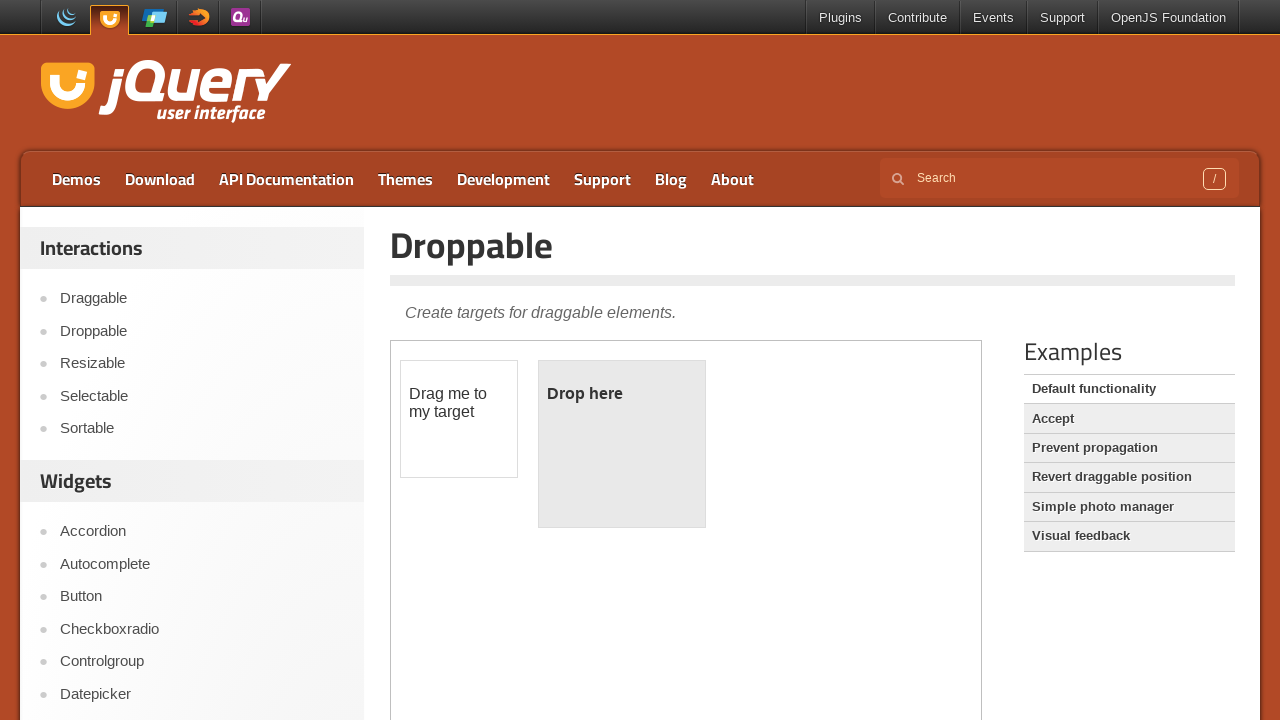

Dragged the draggable element and dropped it onto the droppable target at (622, 444)
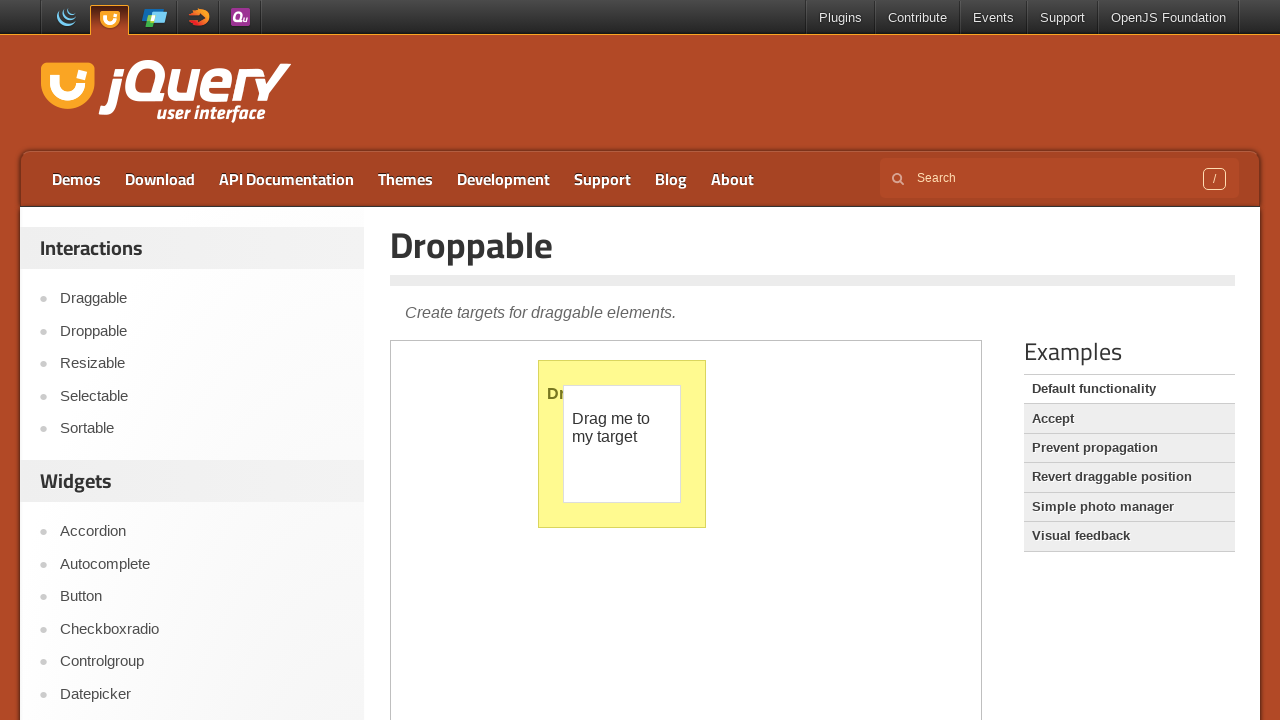

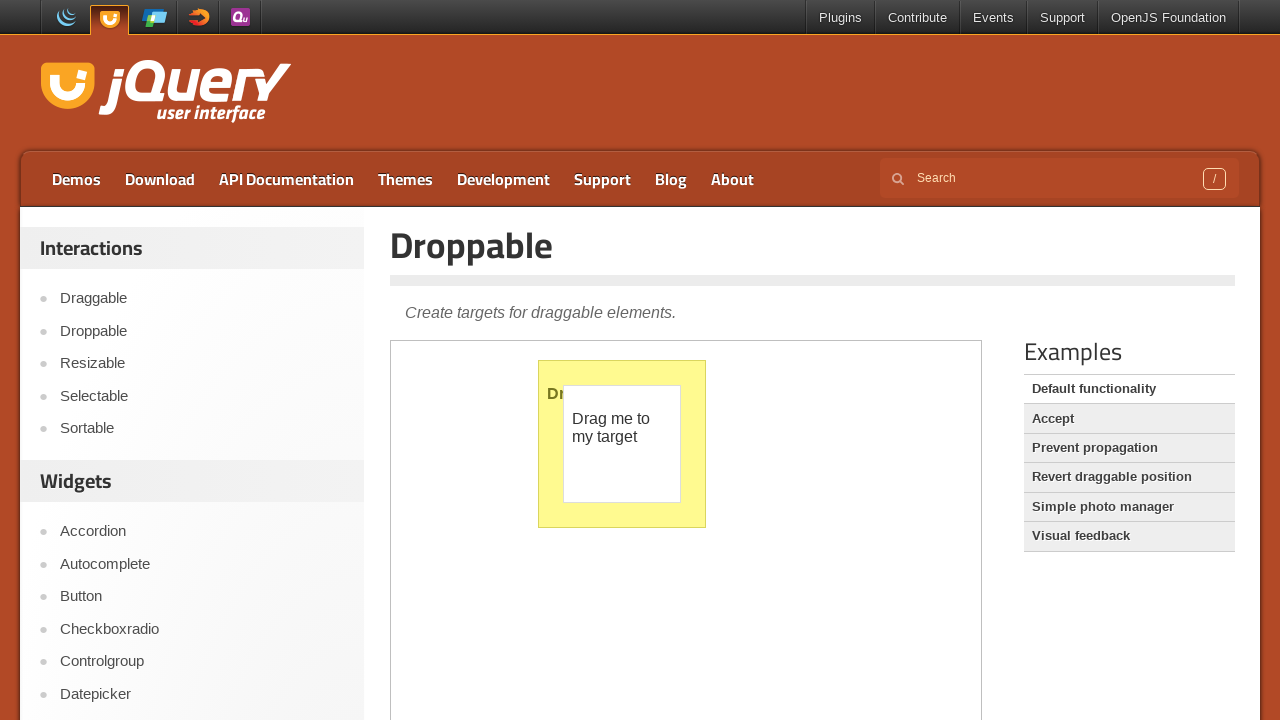